Tests JavaScript confirmation alert handling by clicking a button to trigger the alert, accepting it, and verifying the result message displays "You clicked: Ok"

Starting URL: http://the-internet.herokuapp.com/javascript_alerts

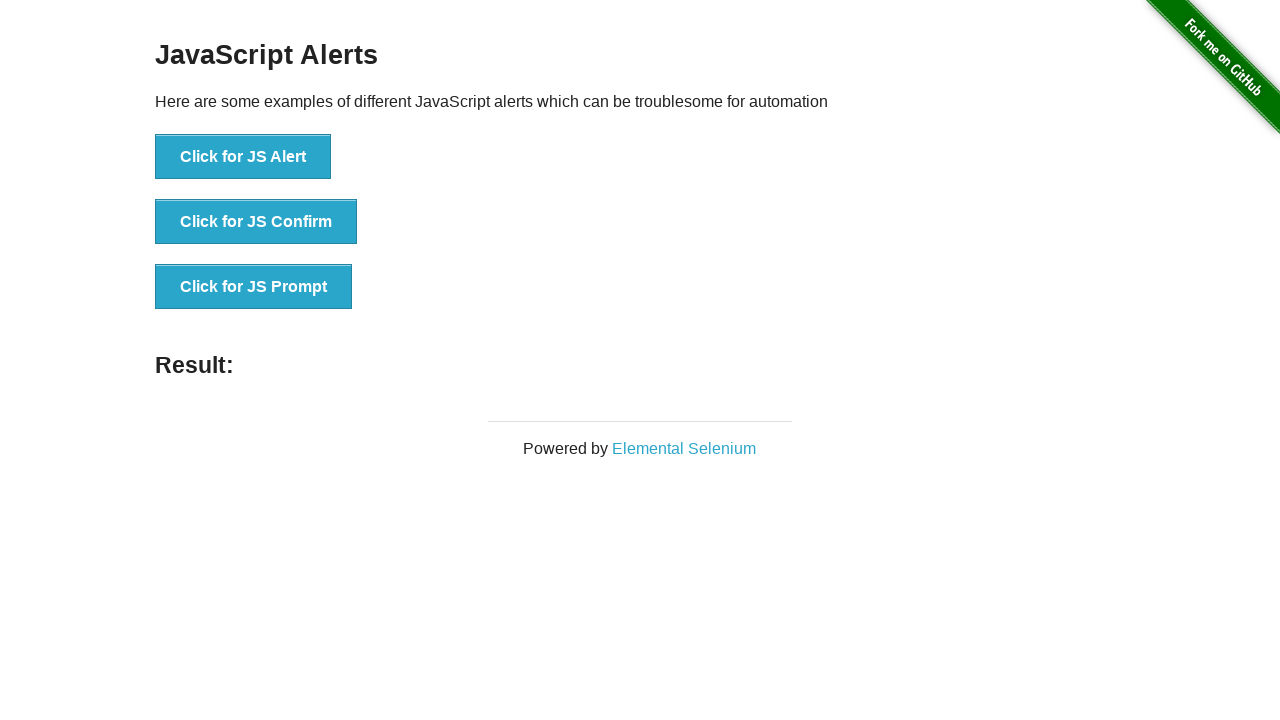

Clicked the second button to trigger JavaScript confirmation alert at (256, 222) on ul > li:nth-child(2) > button
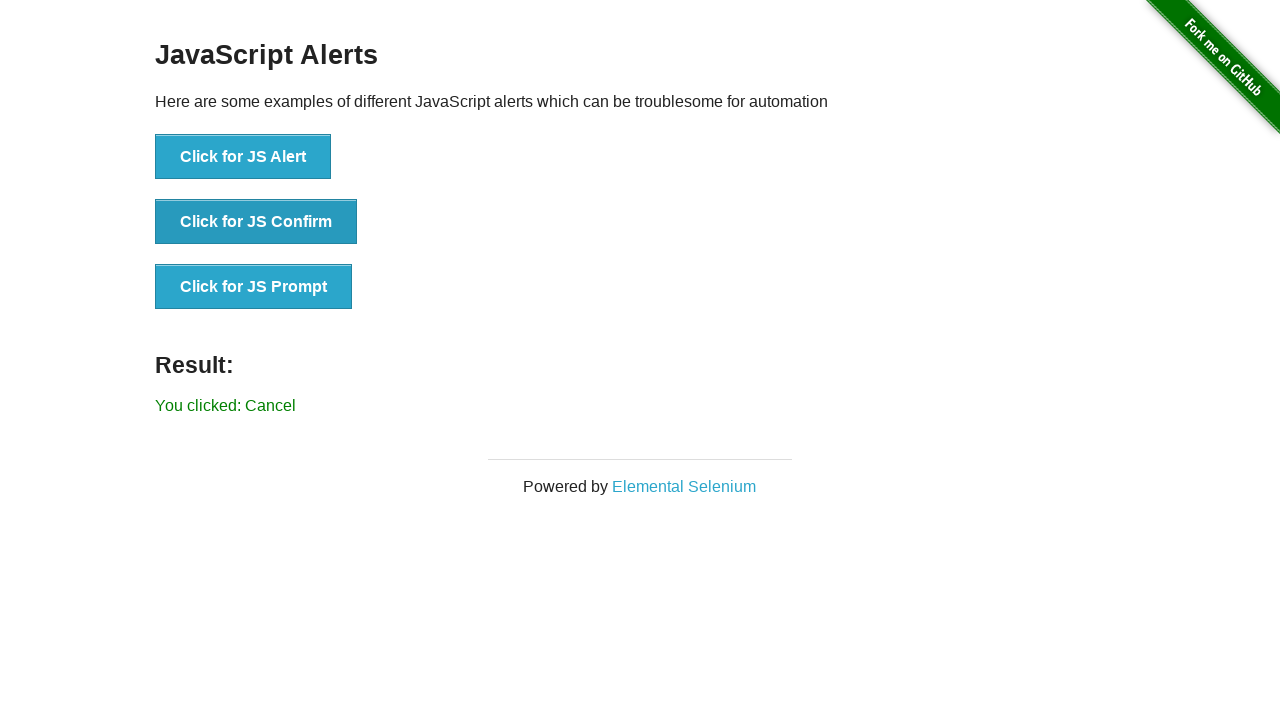

Set up dialog handler to accept confirmation alerts
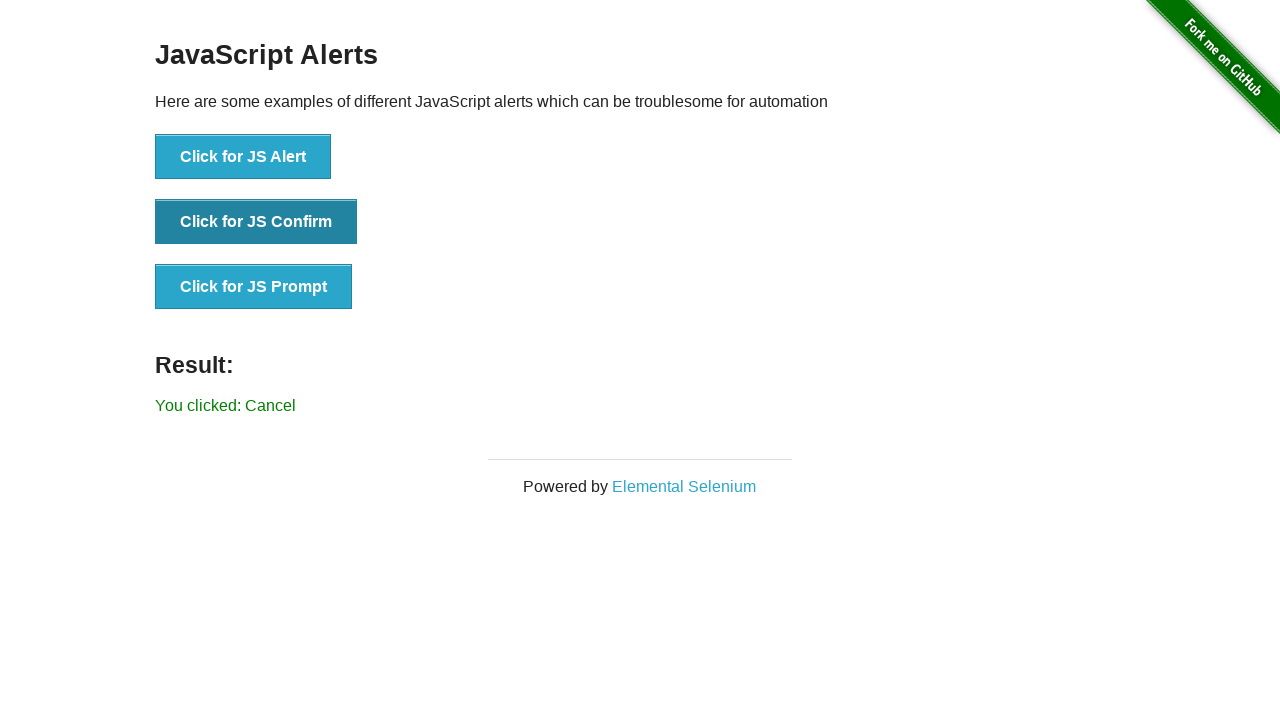

Re-clicked the second button to trigger the dialog with handler active at (256, 222) on ul > li:nth-child(2) > button
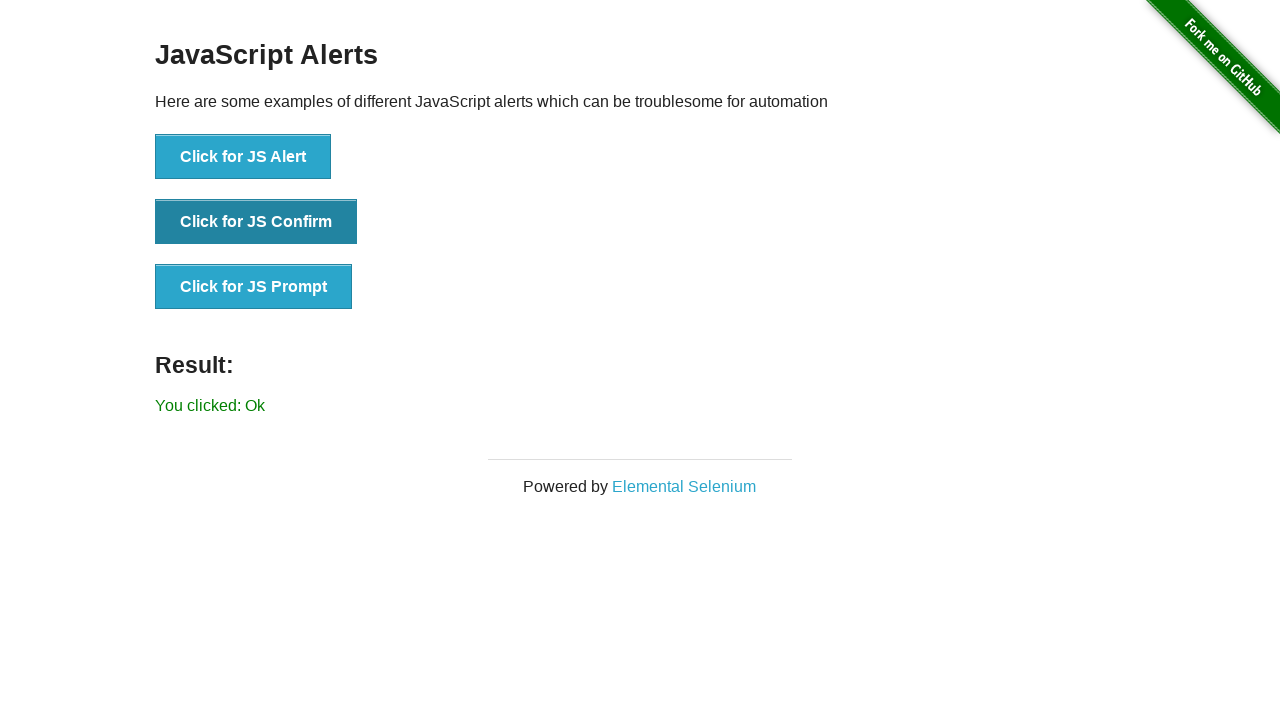

Waited for result message to appear
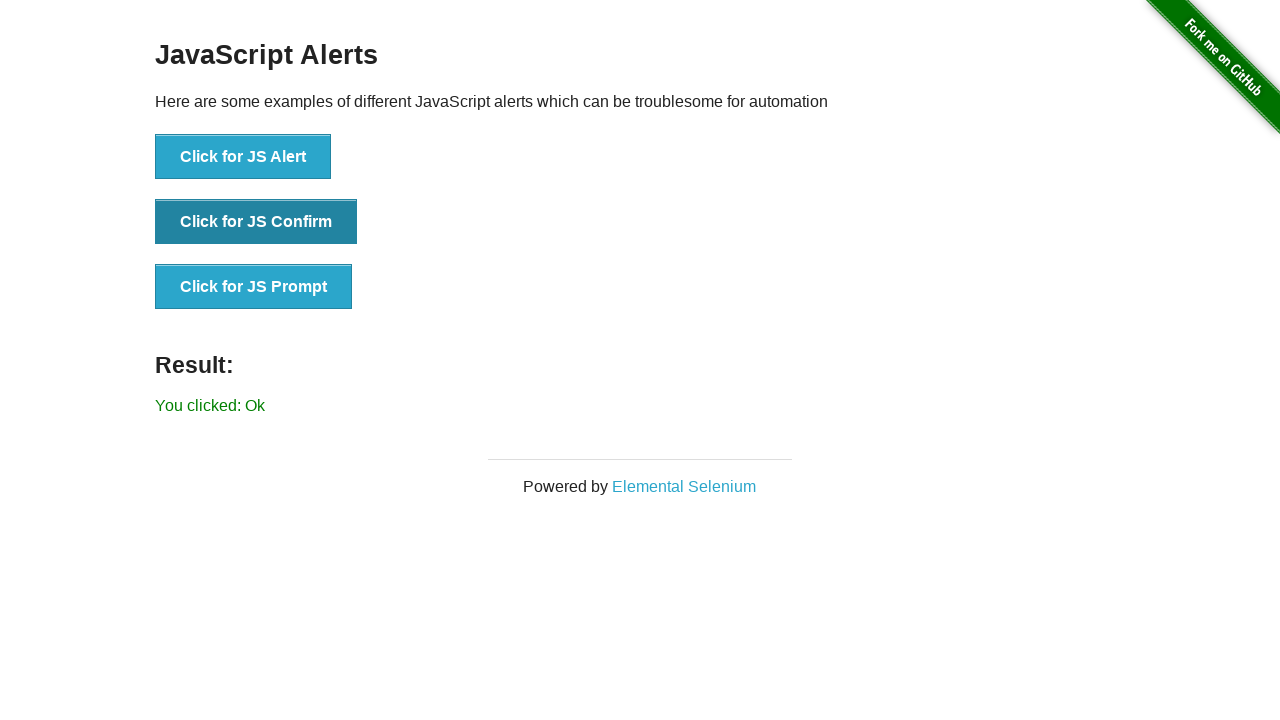

Retrieved result text content
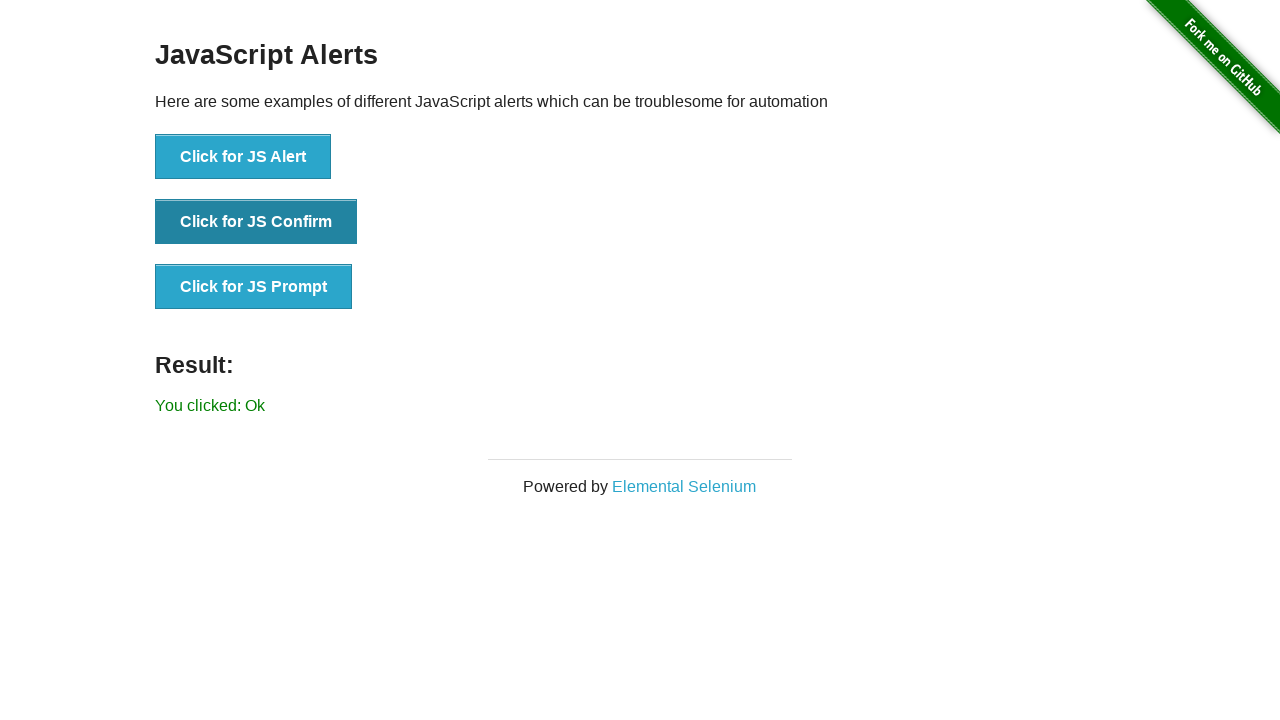

Verified result message displays 'You clicked: Ok'
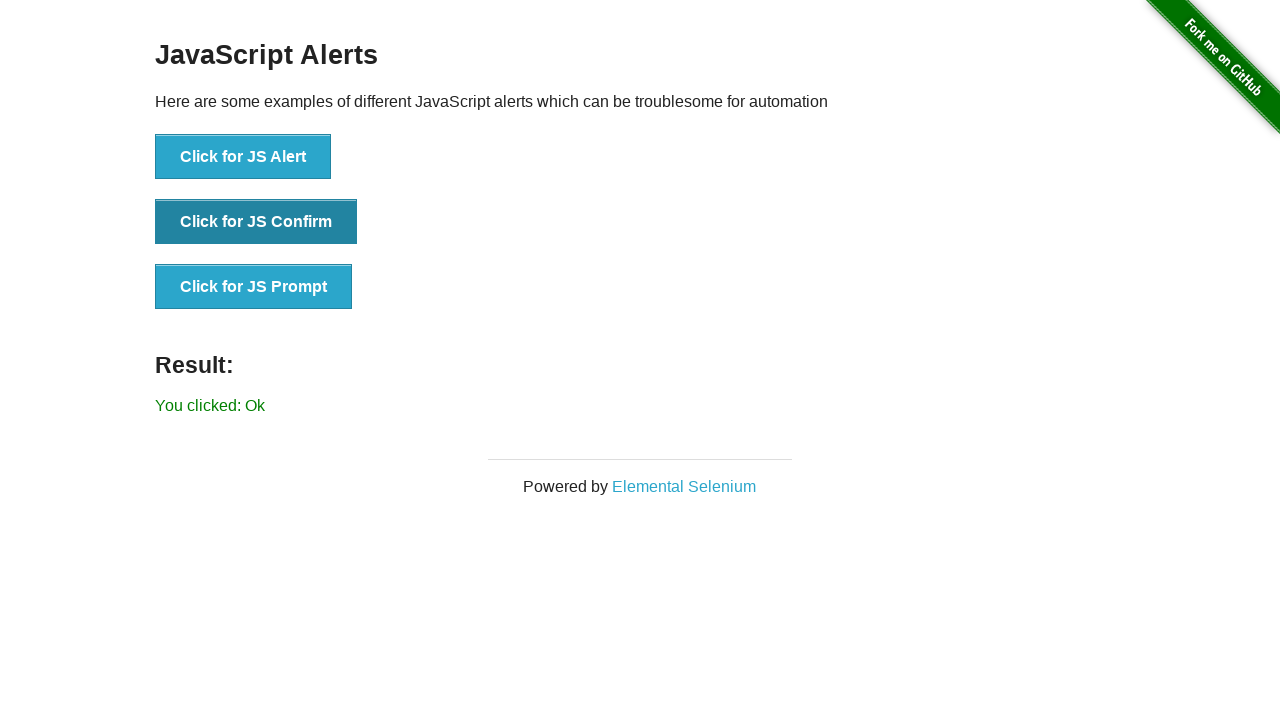

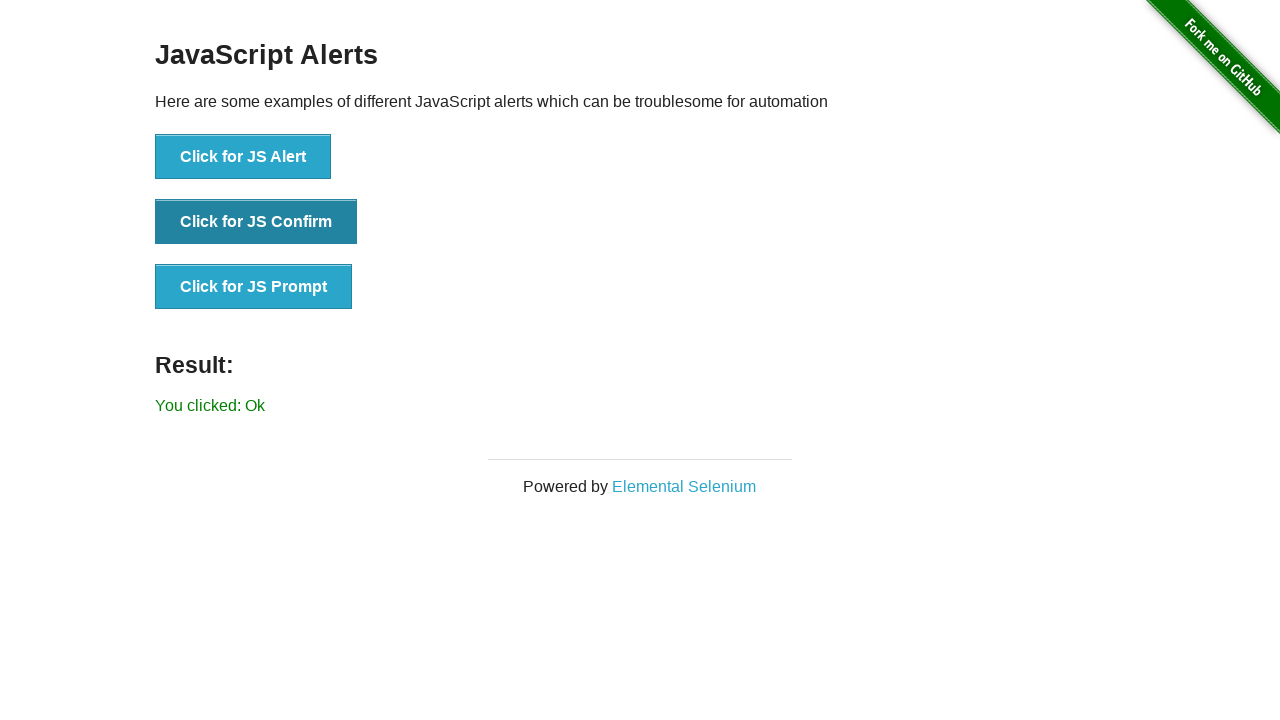